Tests file upload functionality by selecting a file and submitting the upload form, then verifying the upload success message

Starting URL: https://practice.cydeo.com/upload

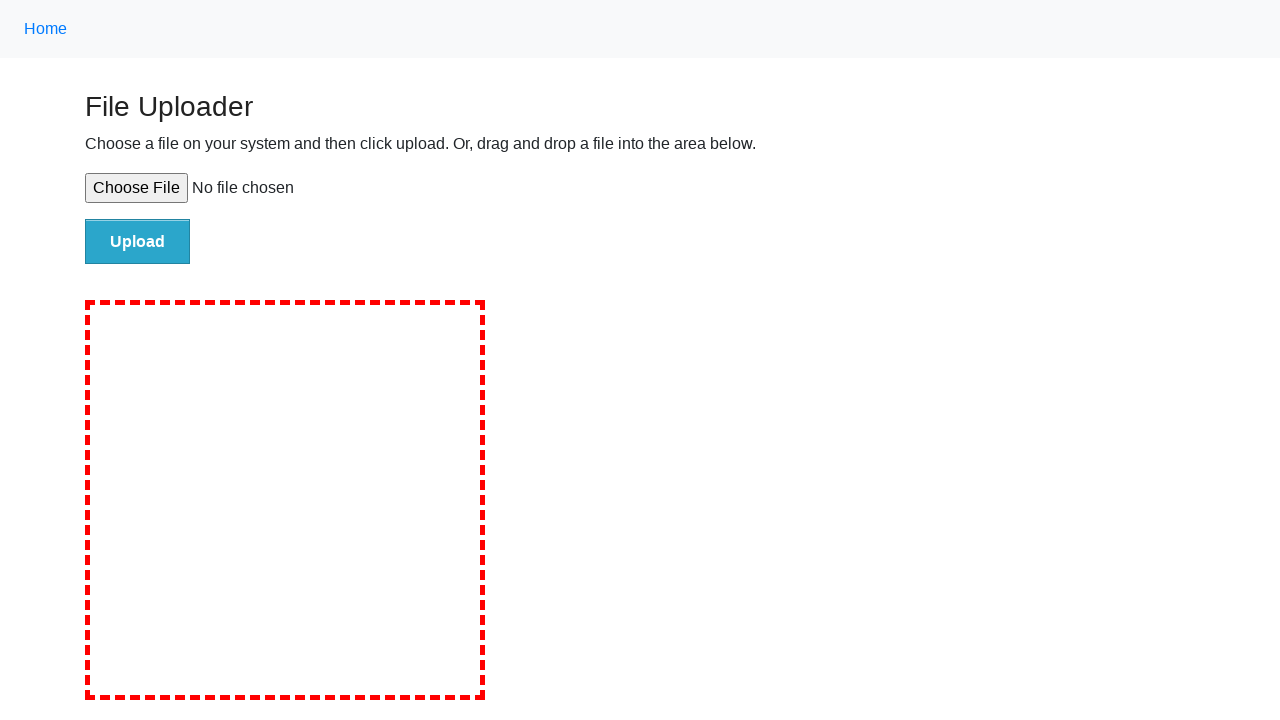

Created temporary test file for upload
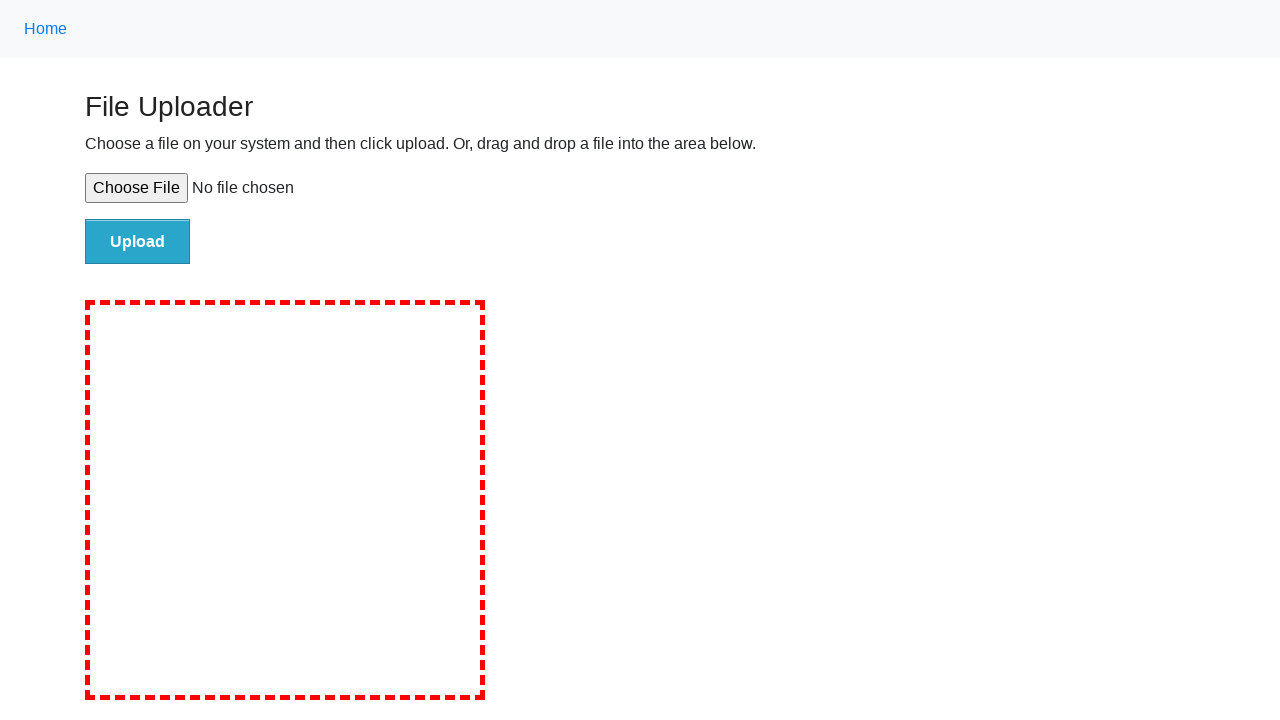

Selected file for upload using file input element
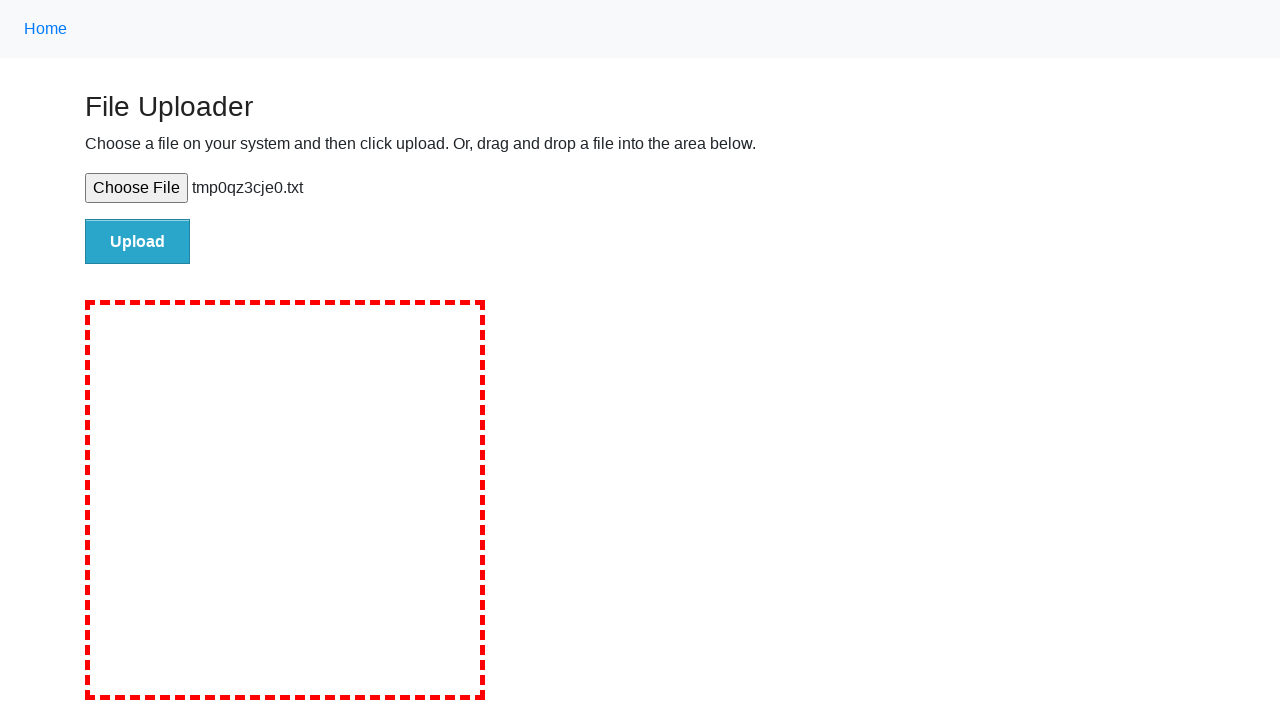

Clicked upload button to submit the file at (138, 241) on #file-submit
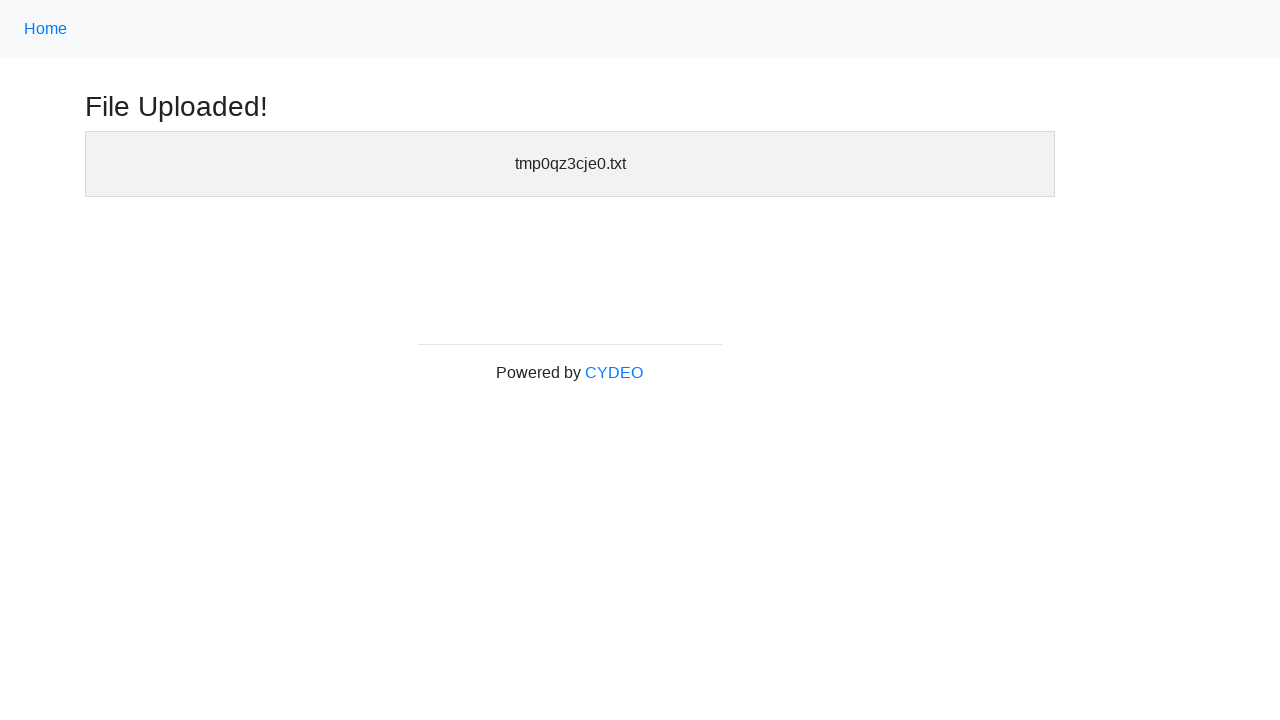

Upload success message appeared
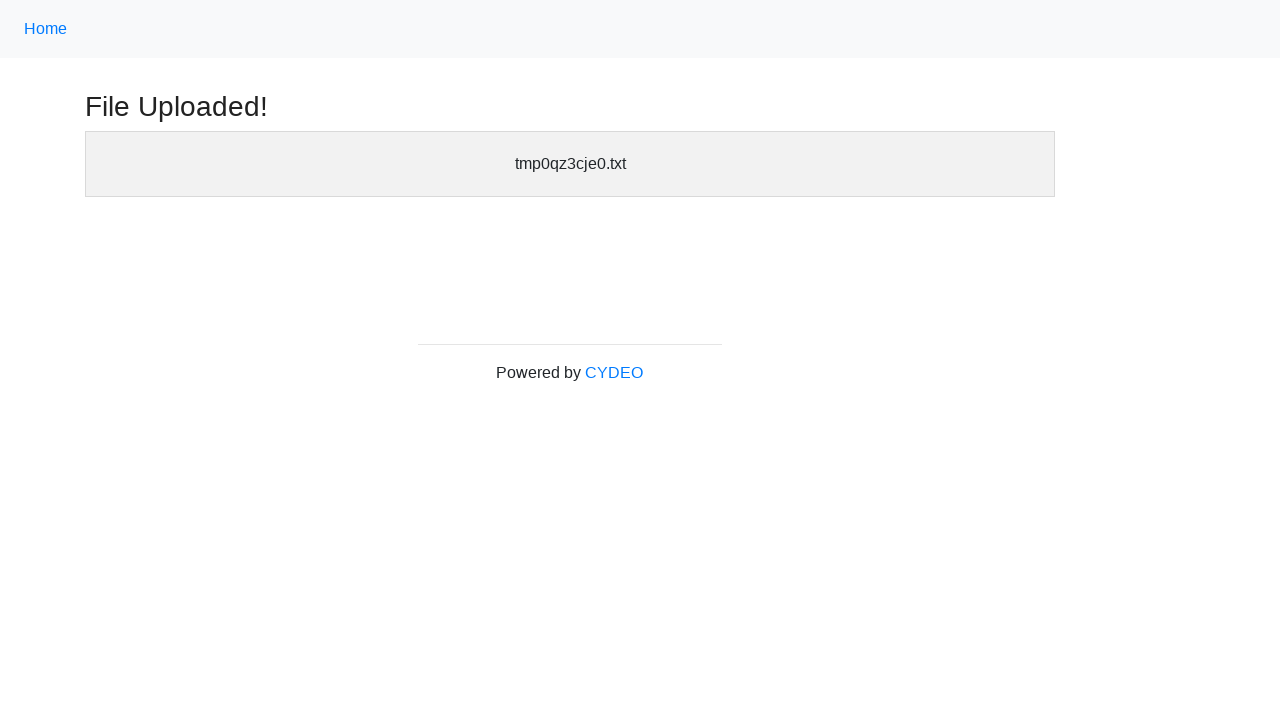

Cleaned up temporary test file
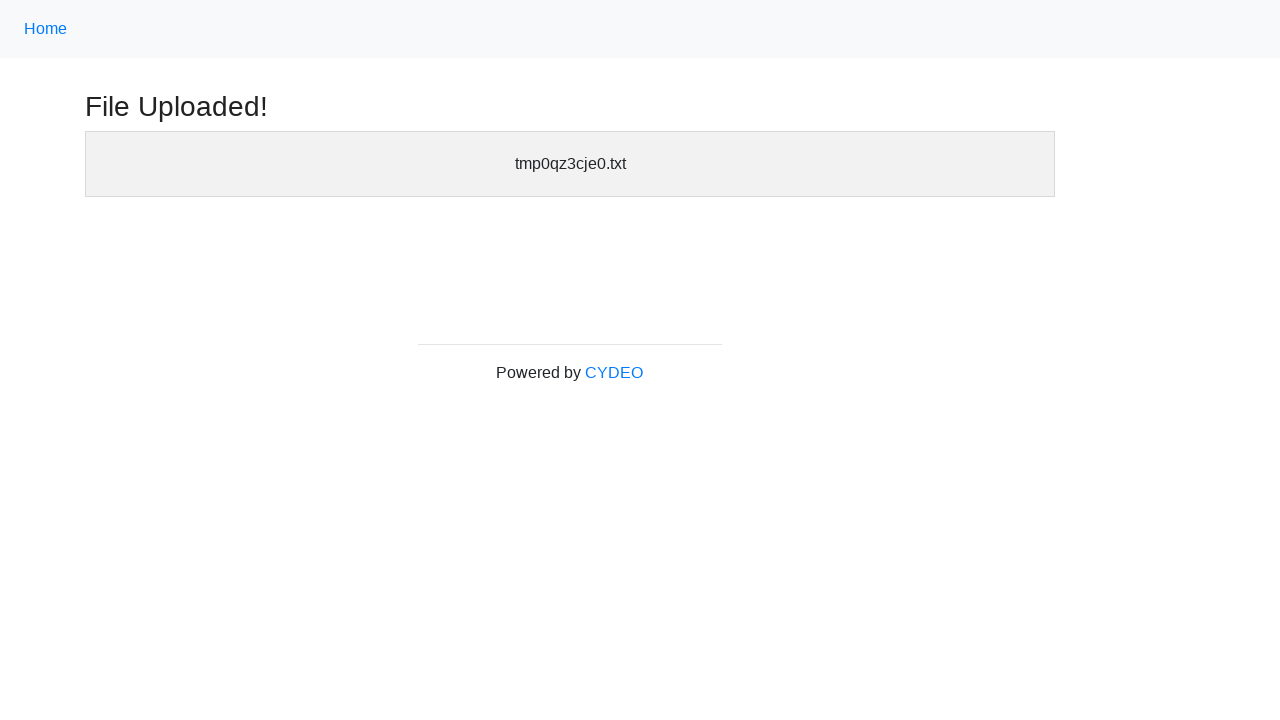

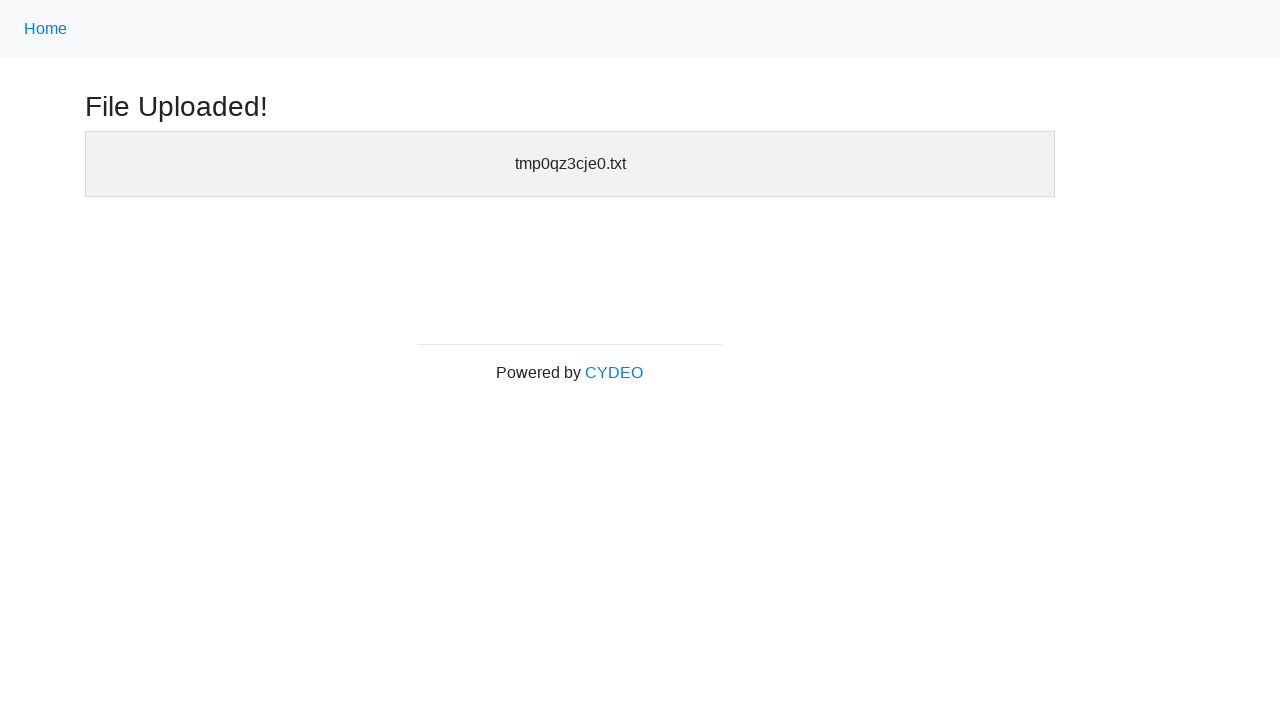